Tests the basic calculator's subtract functionality by selecting Prototype build, entering two numbers (2 and 3), selecting Subtract operation, clicking Calculate, and verifying the answer is -1.

Starting URL: https://testsheepnz.github.io/BasicCalculator.html

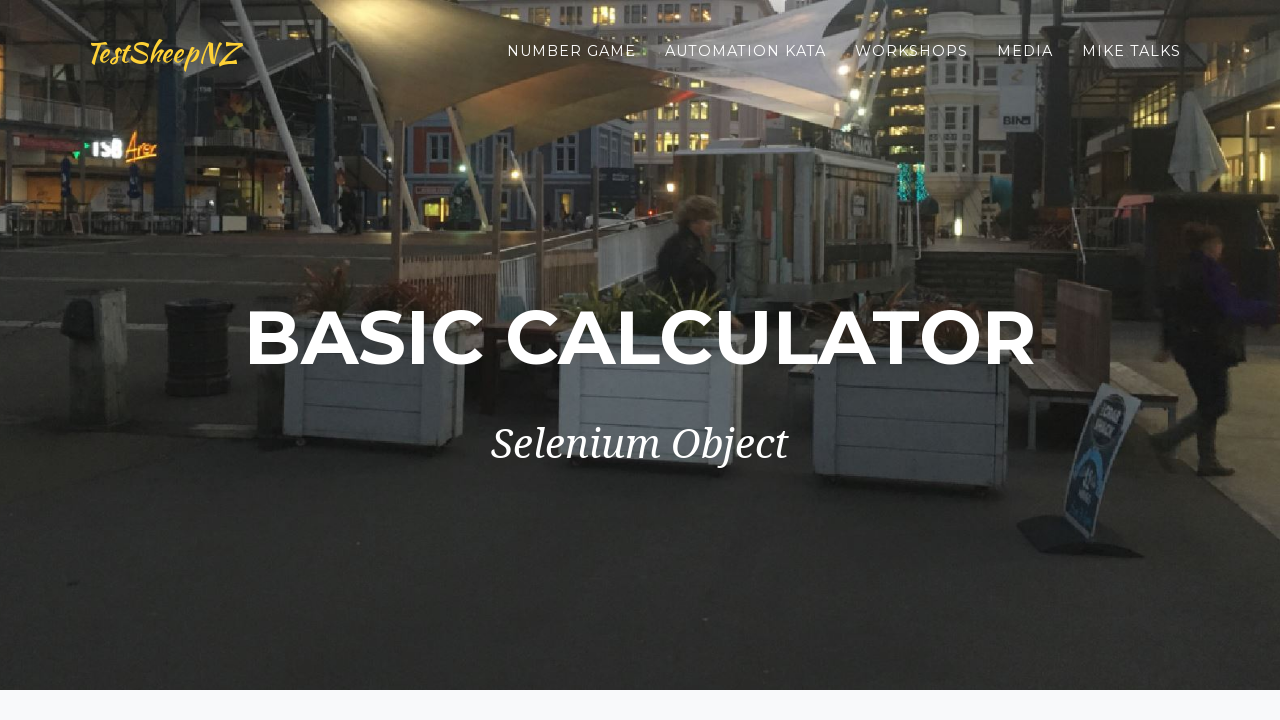

Scrolled down to the bottom of the page
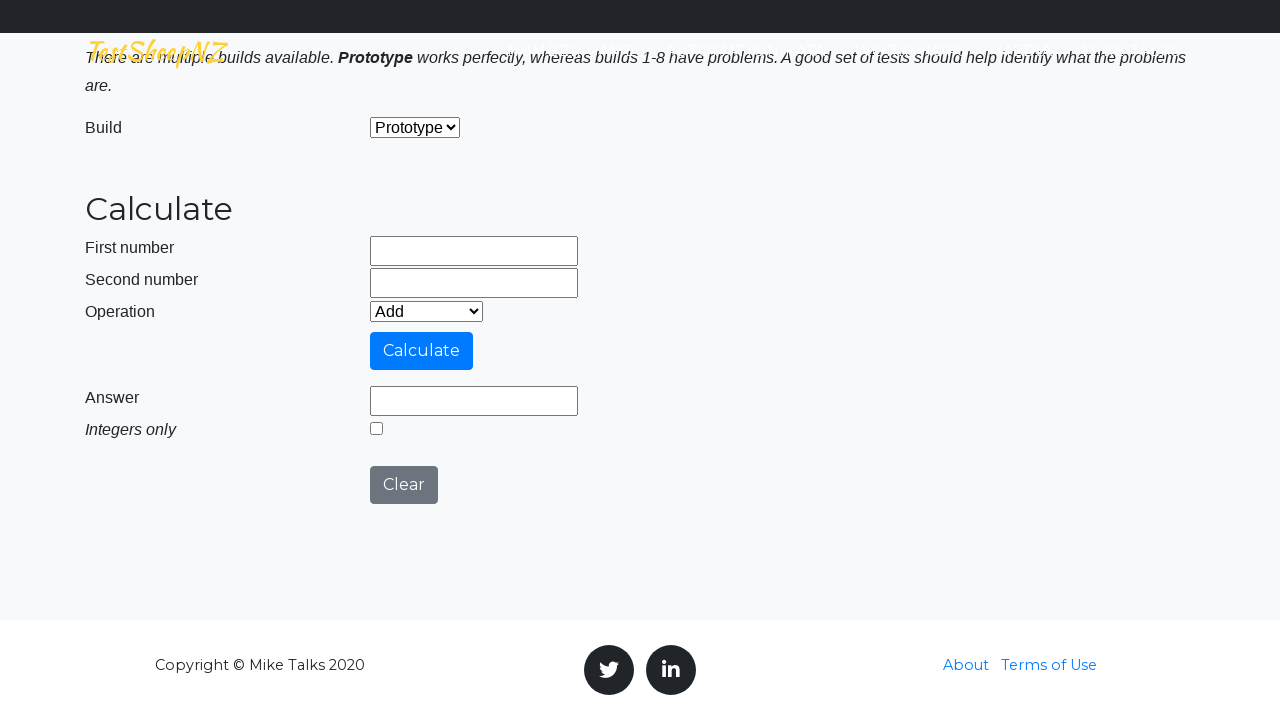

Selected 'Prototype' from the Build dropdown on #selectBuild
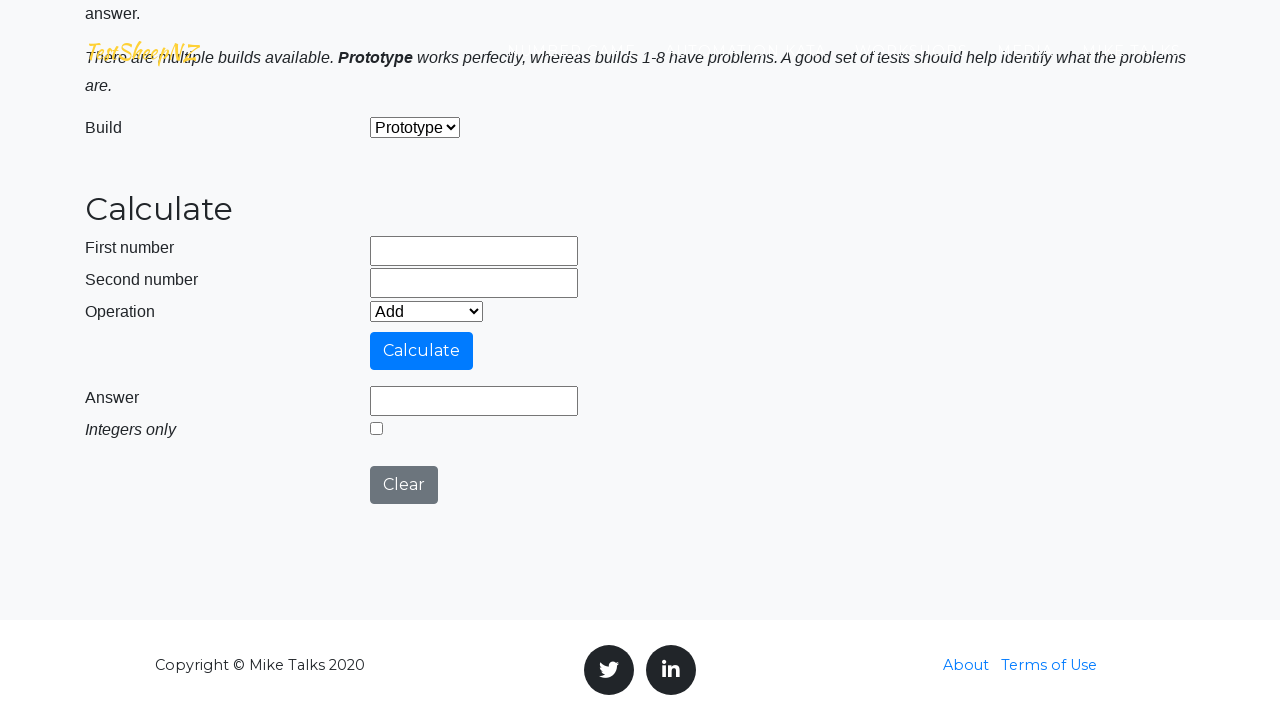

Entered '2' in the first number field on #number1Field
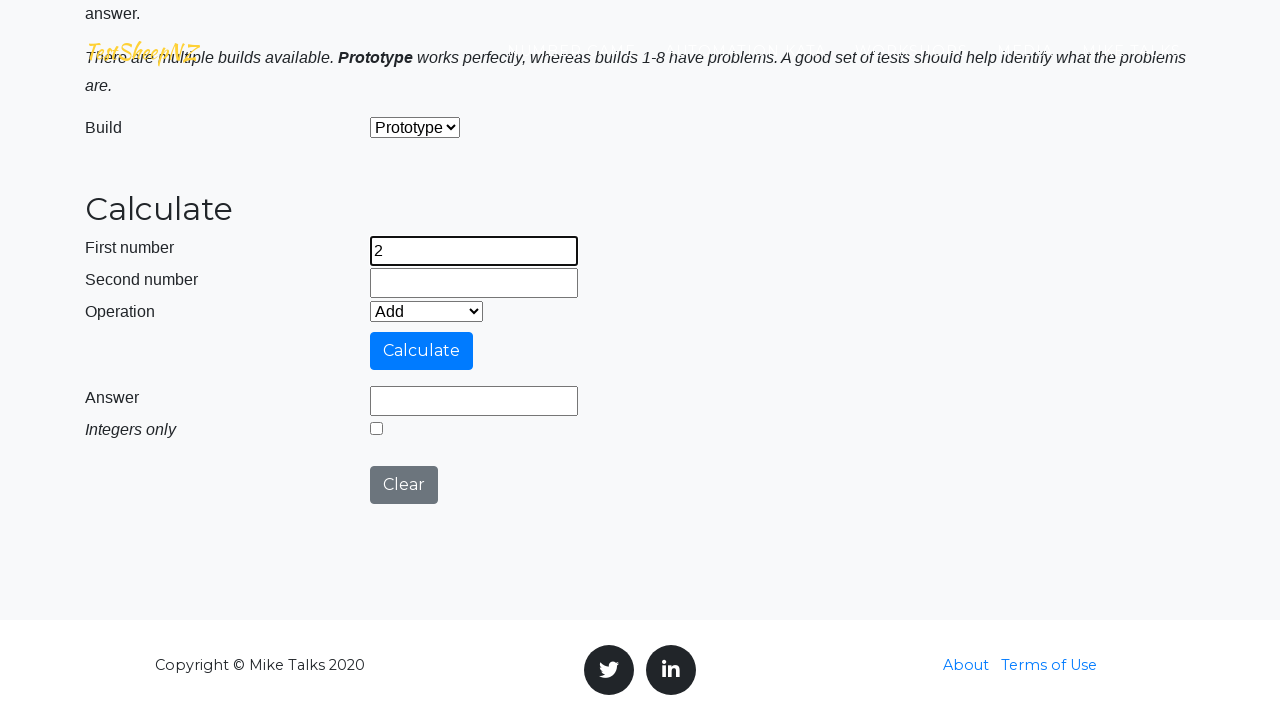

Entered '3' in the second number field on #number2Field
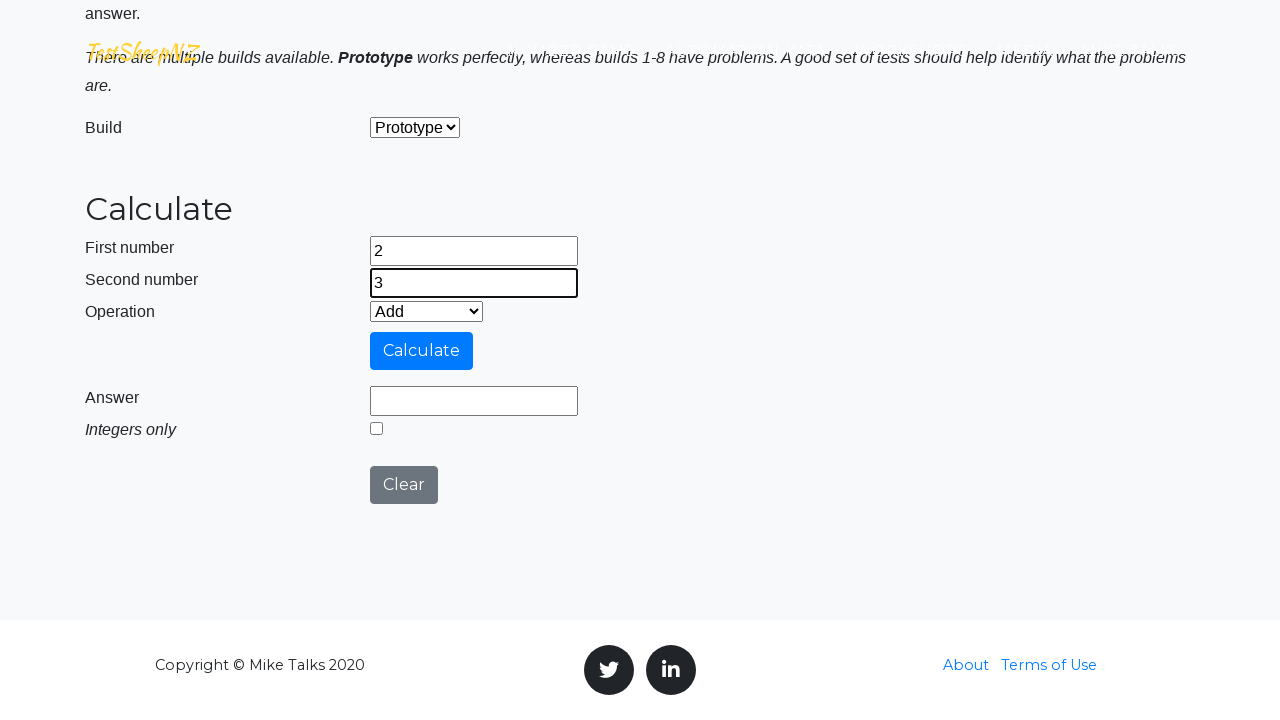

Selected 'Subtract' operation from the dropdown on #selectOperationDropdown
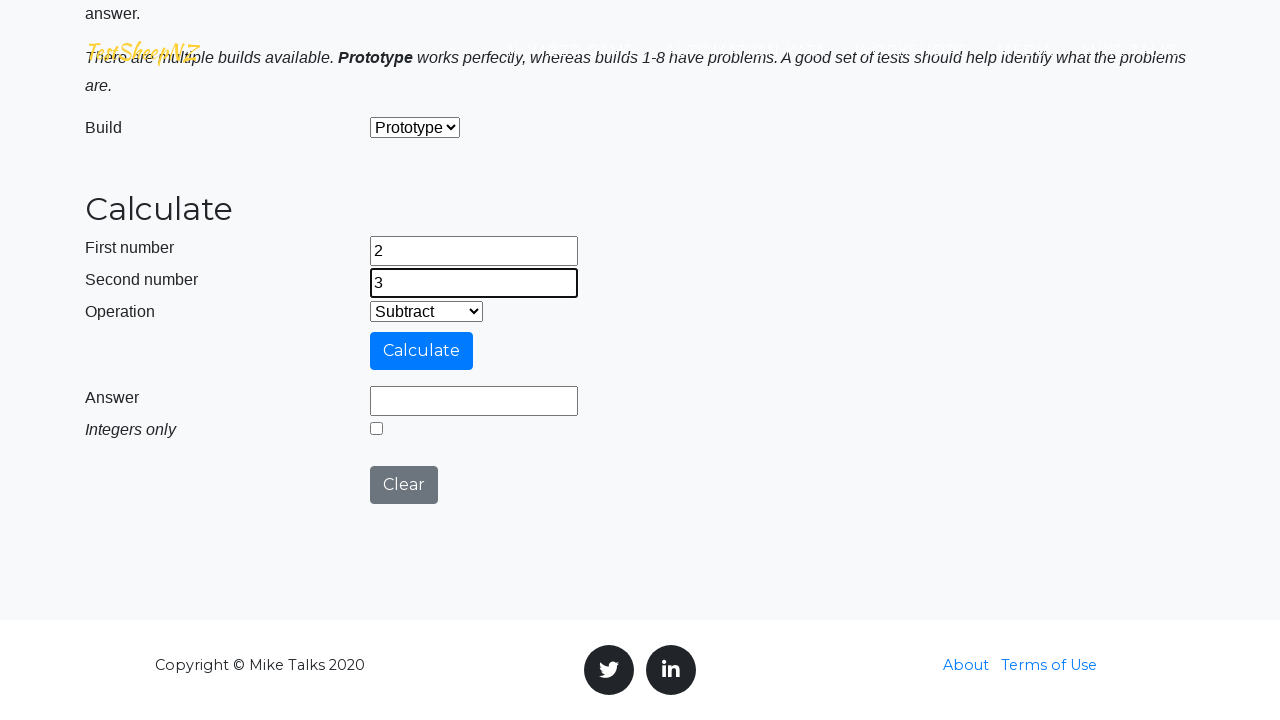

Clicked the Calculate button at (422, 351) on #calculateButton
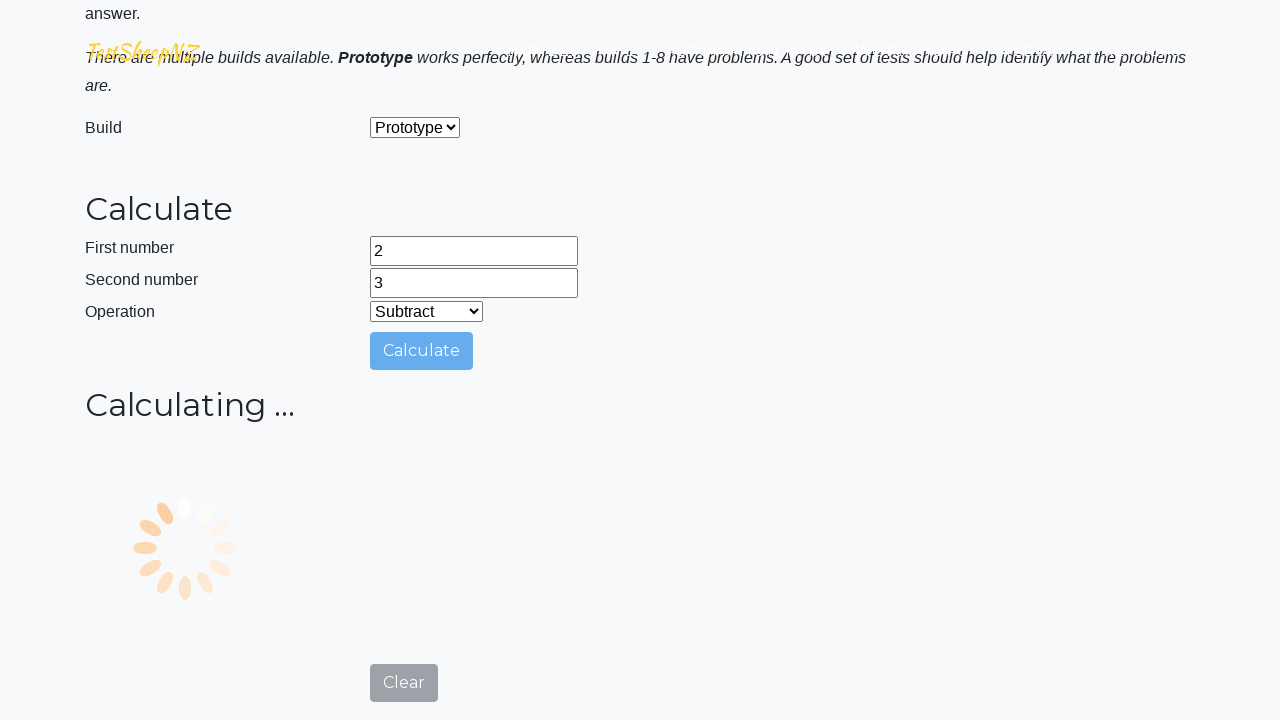

Answer field appeared and is ready
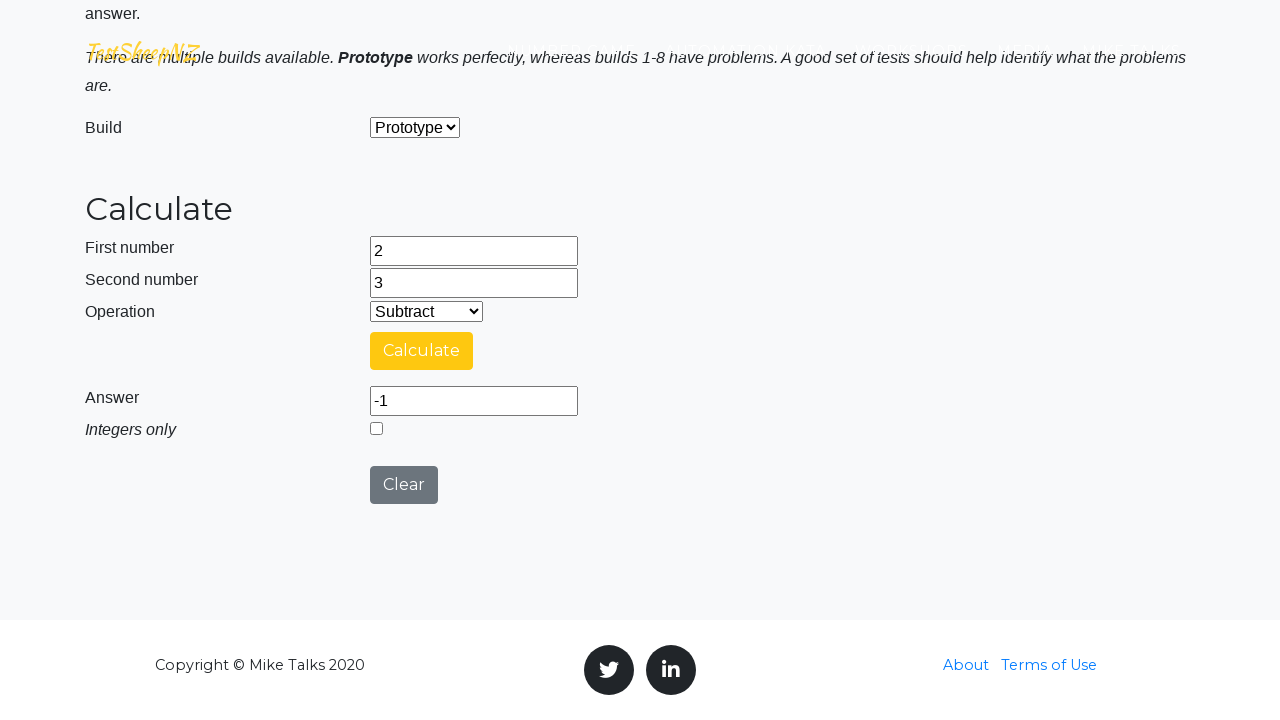

Retrieved answer value: -1
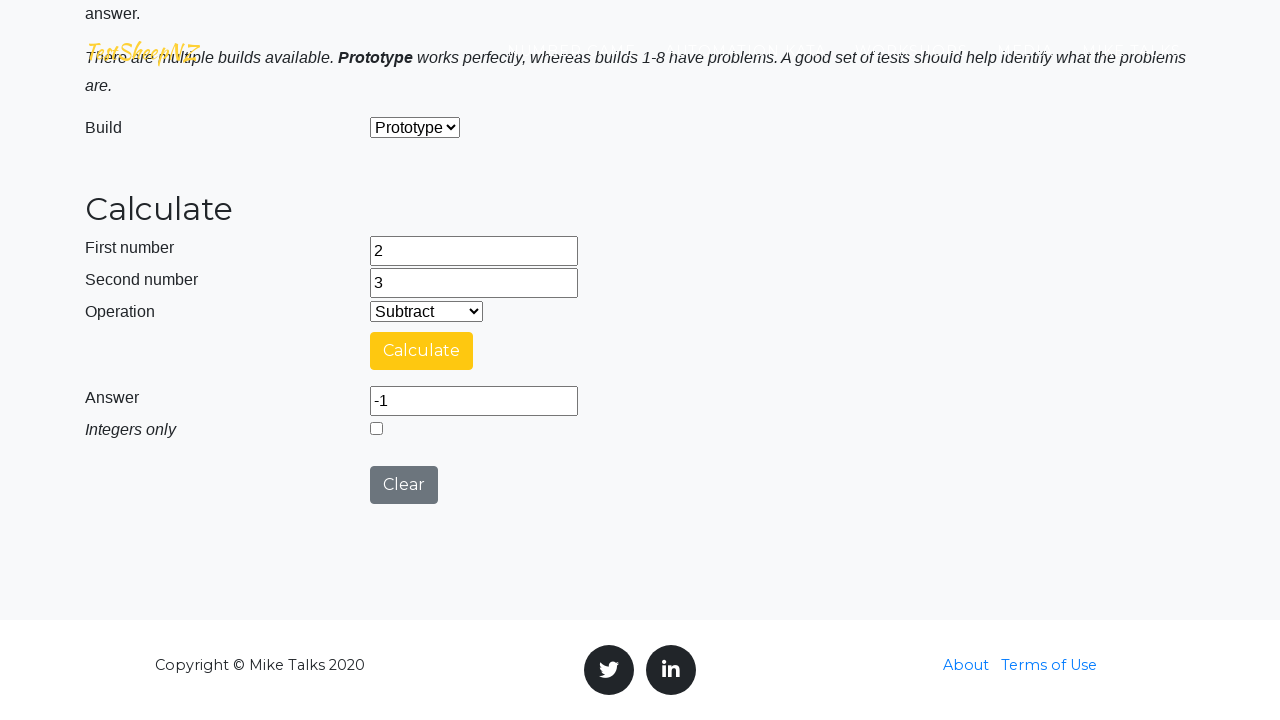

Verified that the answer is -1
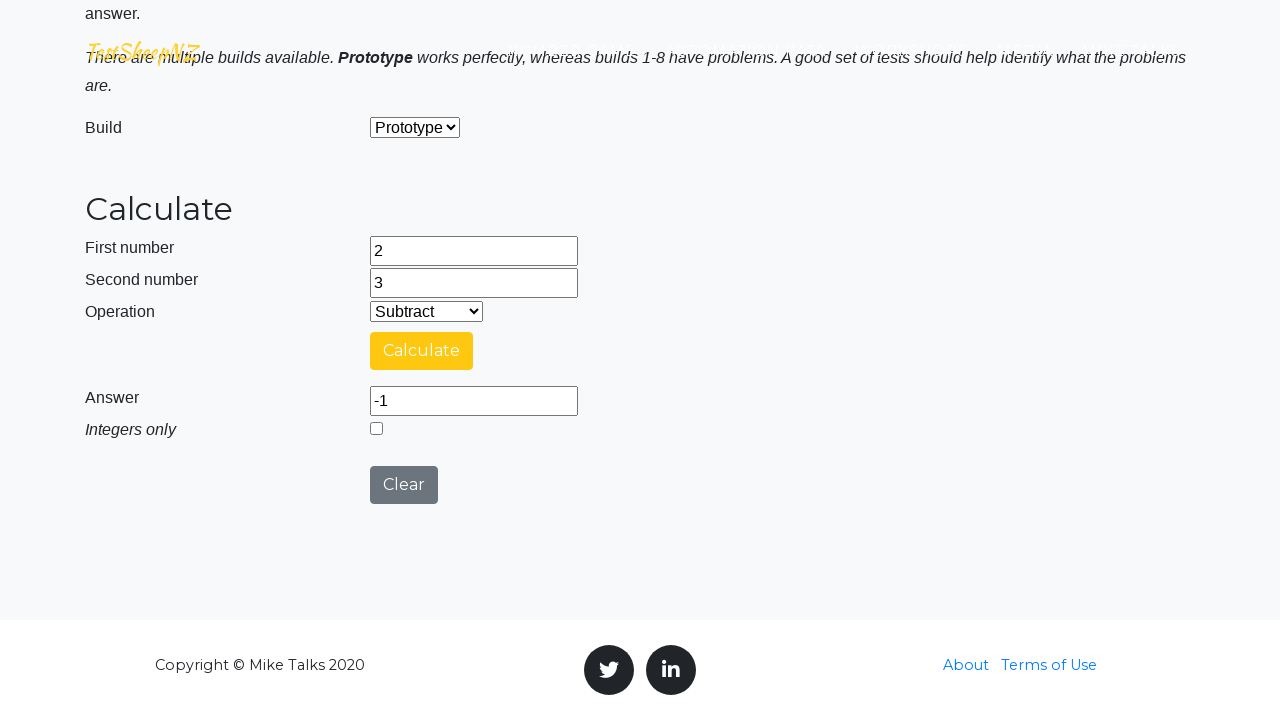

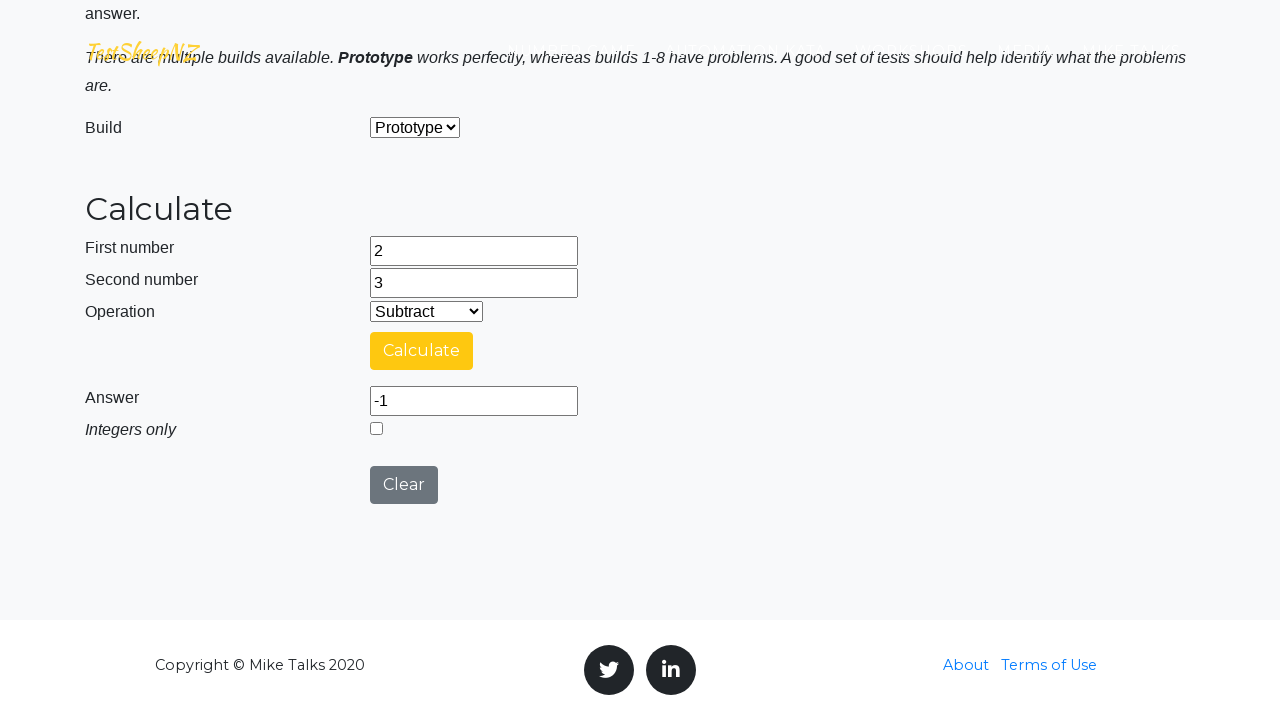